Tests marking a todo item as completed by clicking its checkbox and verifying the completed state.

Starting URL: https://todomvc.com/examples/react/dist/

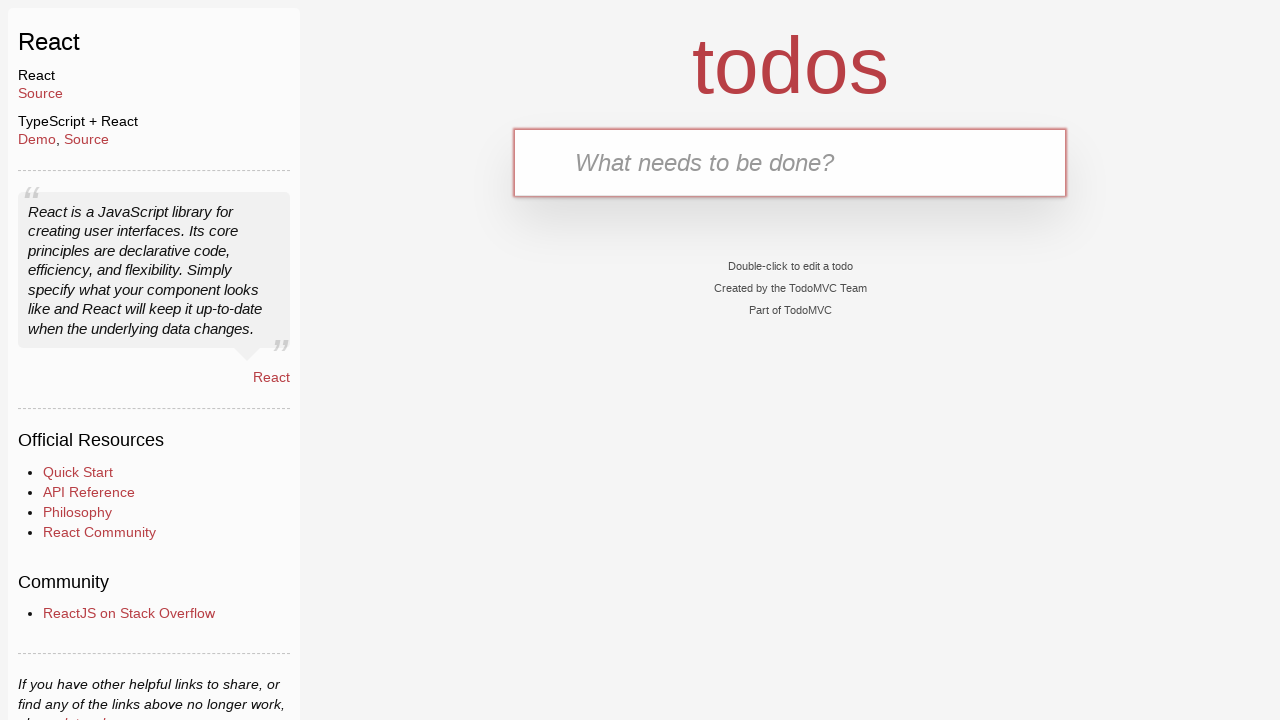

Filled new todo input field with 'Complete assignment' on .new-todo
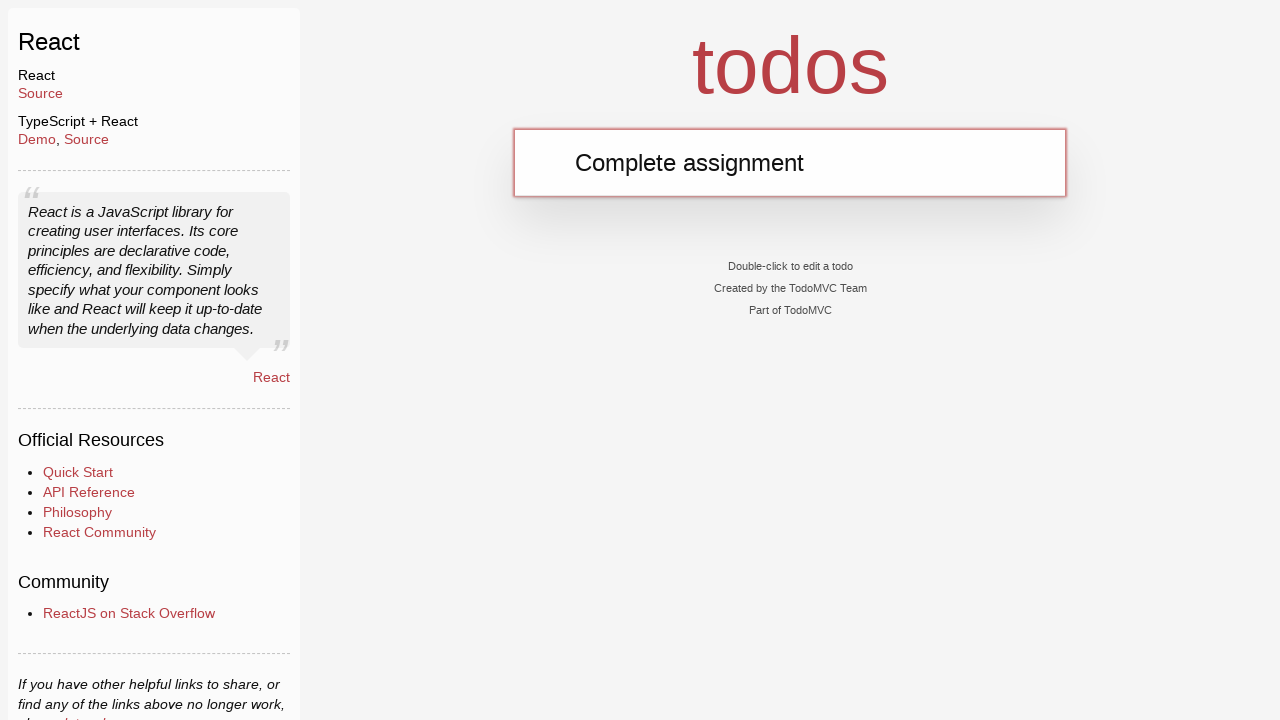

Pressed Enter to add the todo item on .new-todo
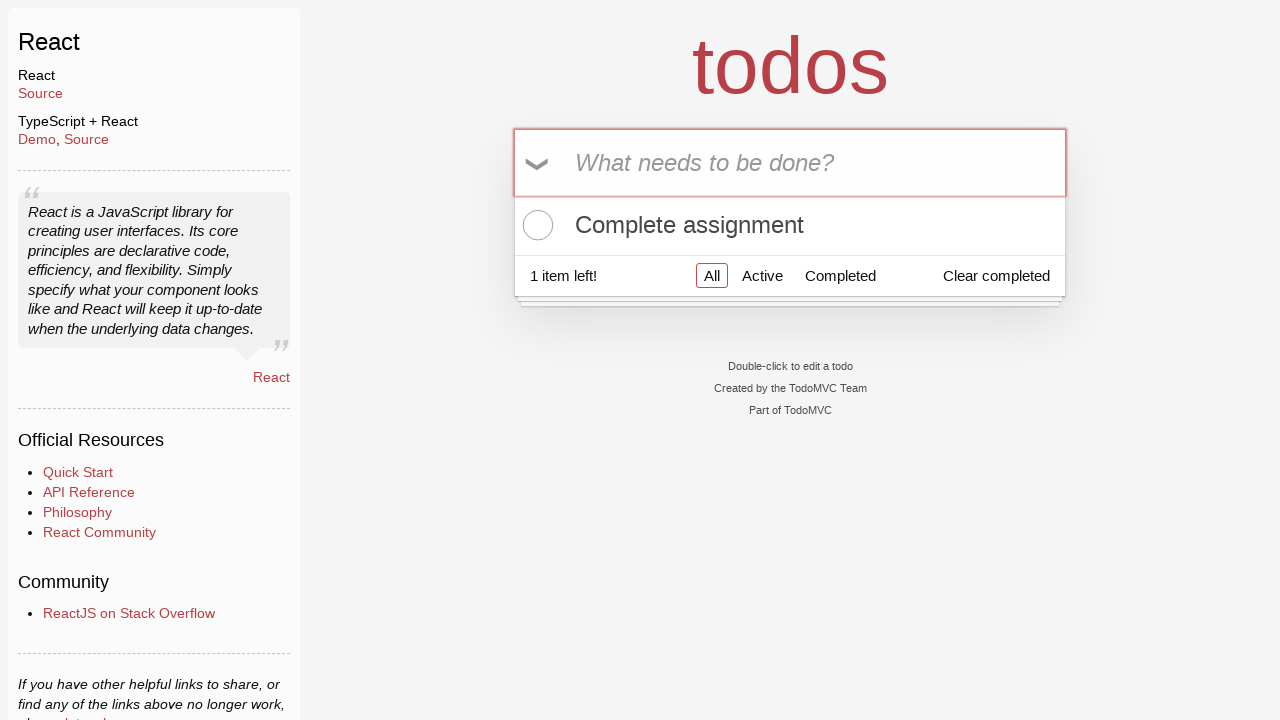

Todo item appeared in the list
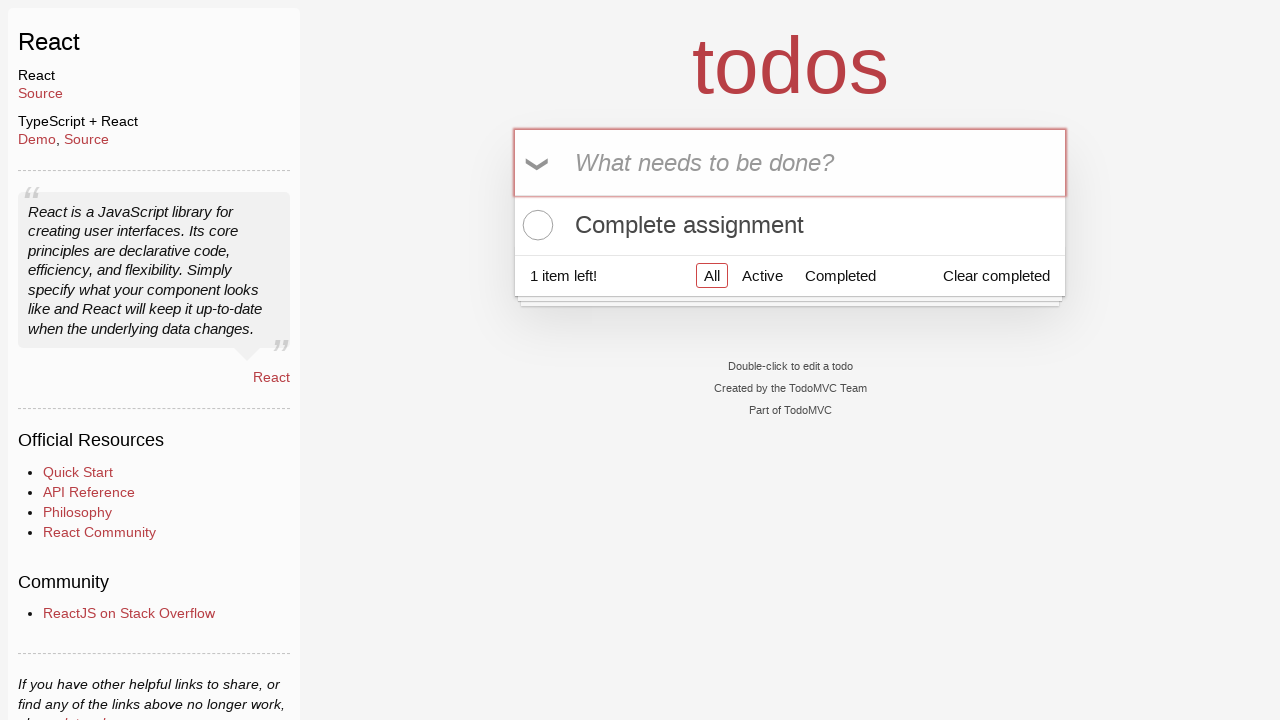

Clicked checkbox to mark todo item as completed at (535, 225) on .todo-list li .toggle
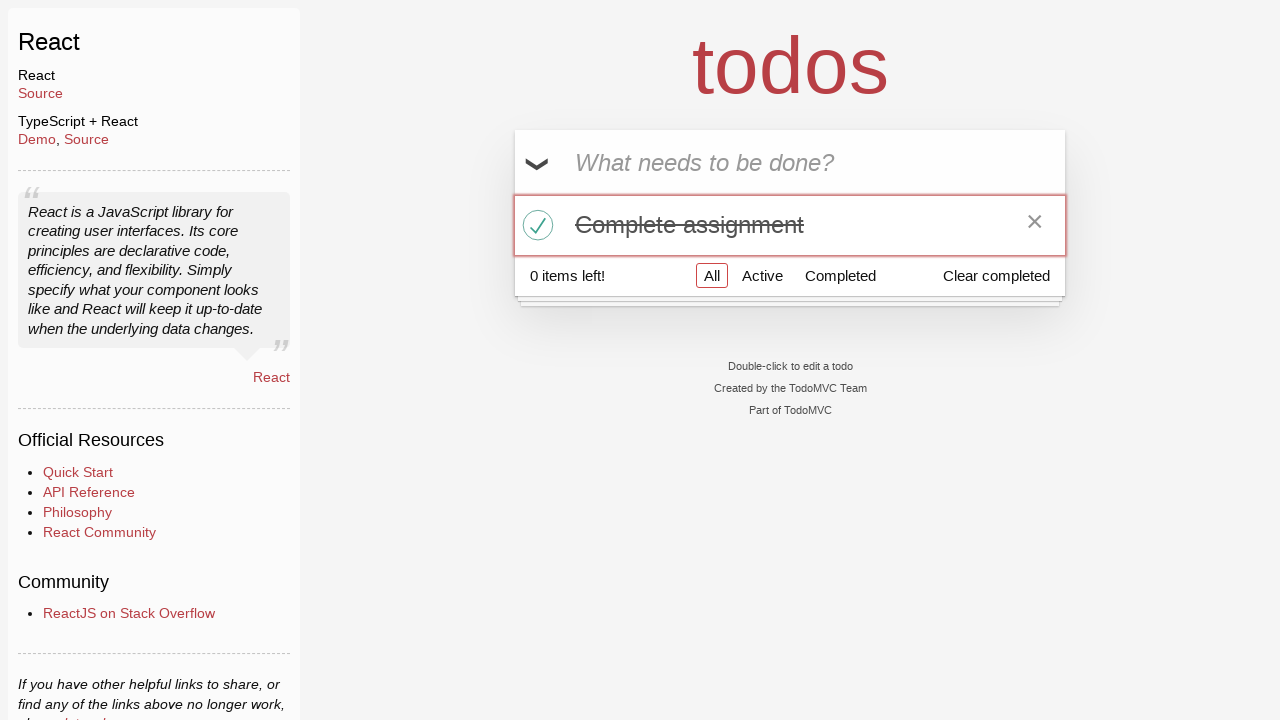

Verified todo item has 'completed' class attribute
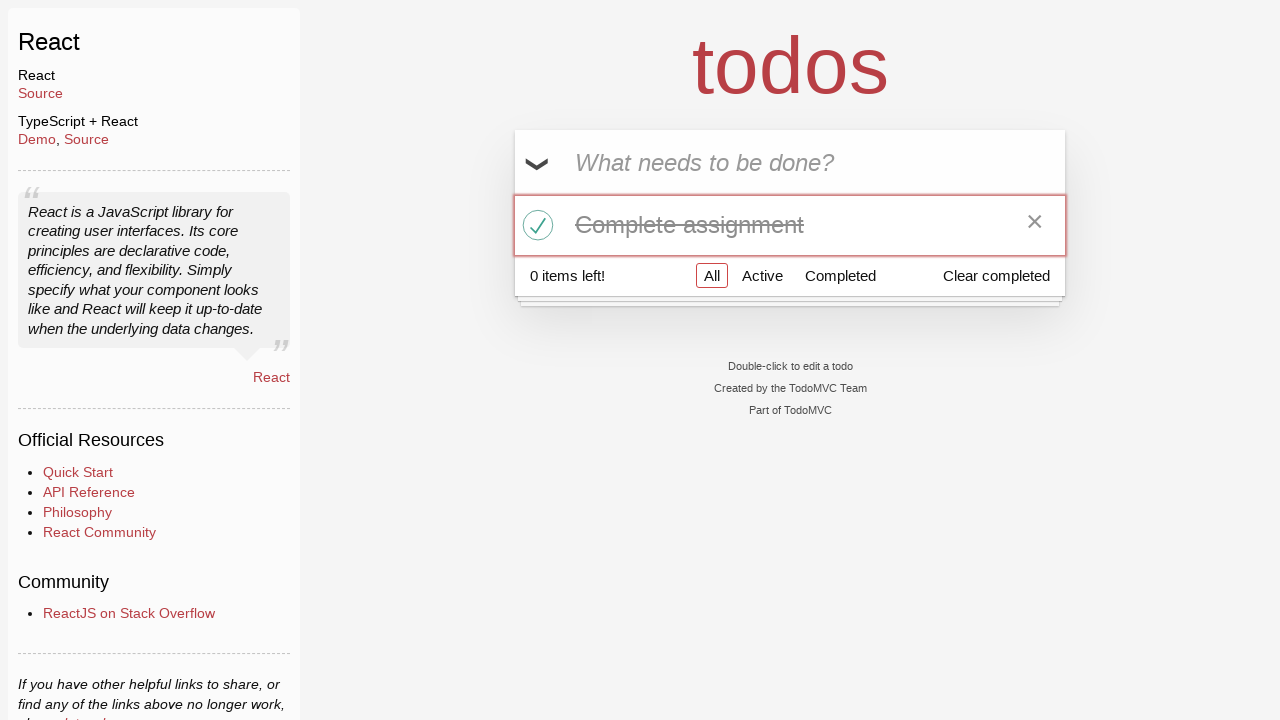

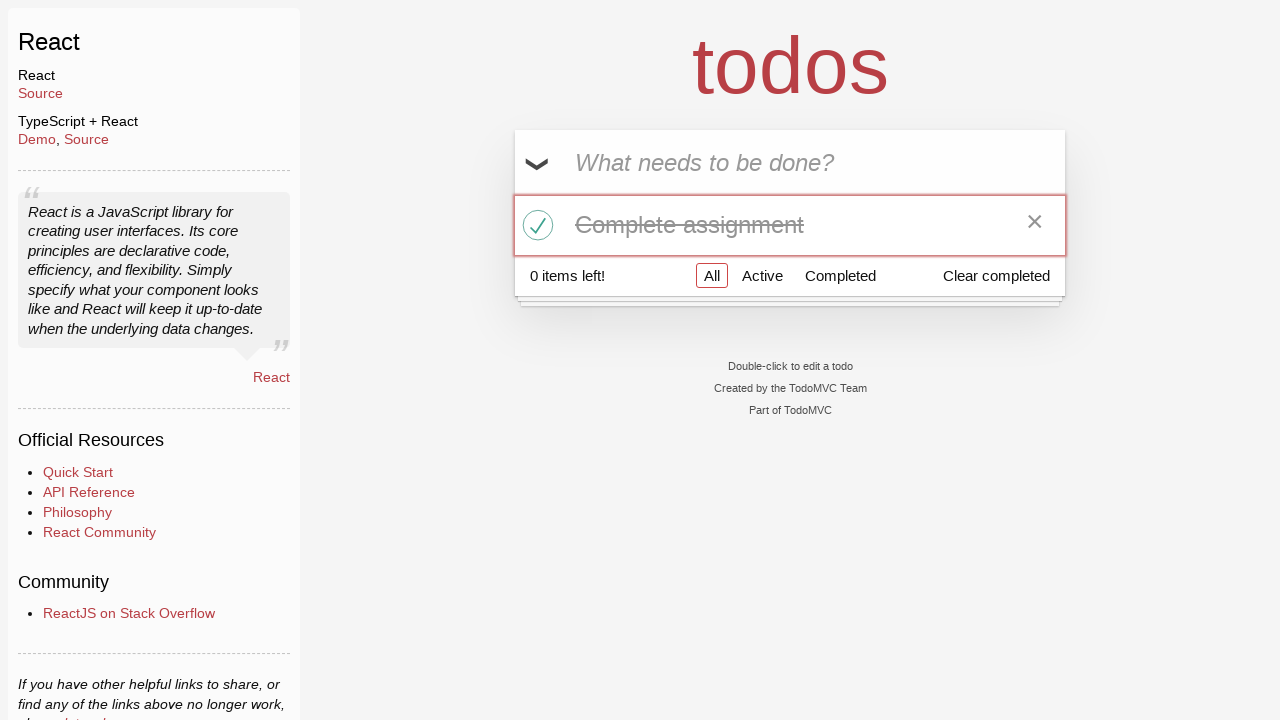